Tests table sorting by clicking the "Due" column header and verifying the column values are sorted in ascending order using CSS pseudo-class selectors.

Starting URL: http://the-internet.herokuapp.com/tables

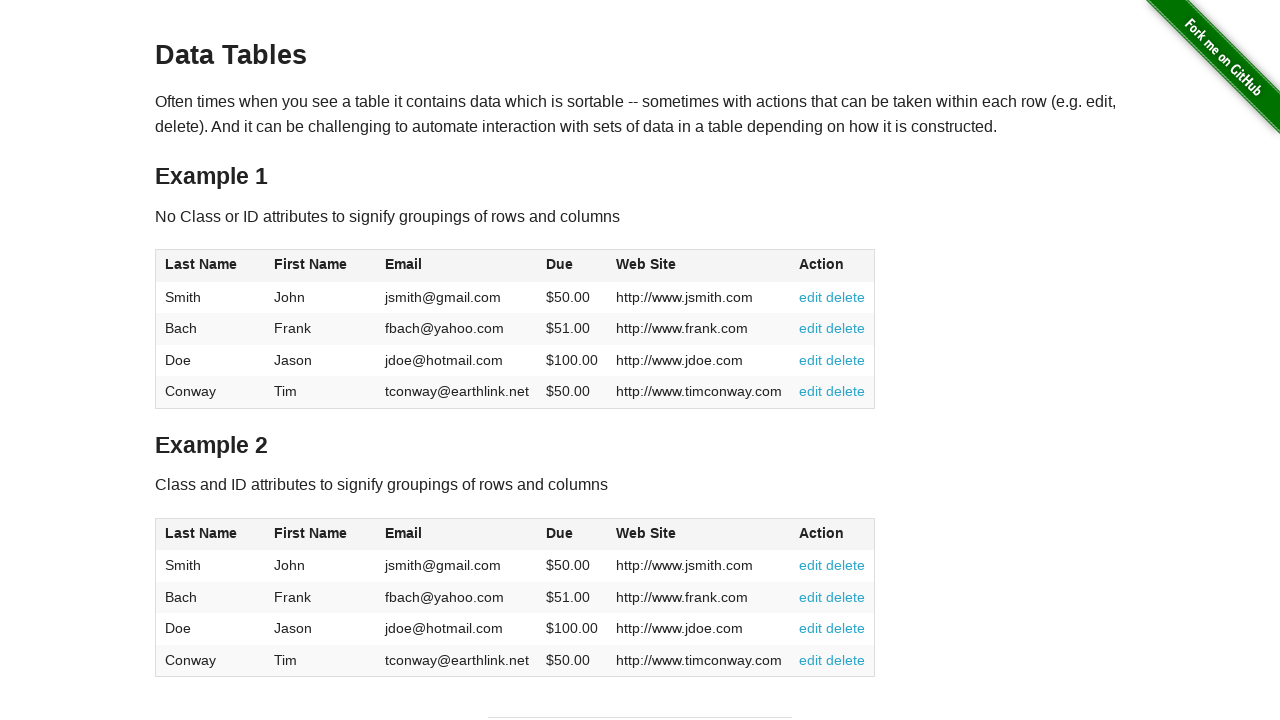

Clicked the 'Due' column header to sort ascending at (572, 266) on #table1 thead tr th:nth-of-type(4)
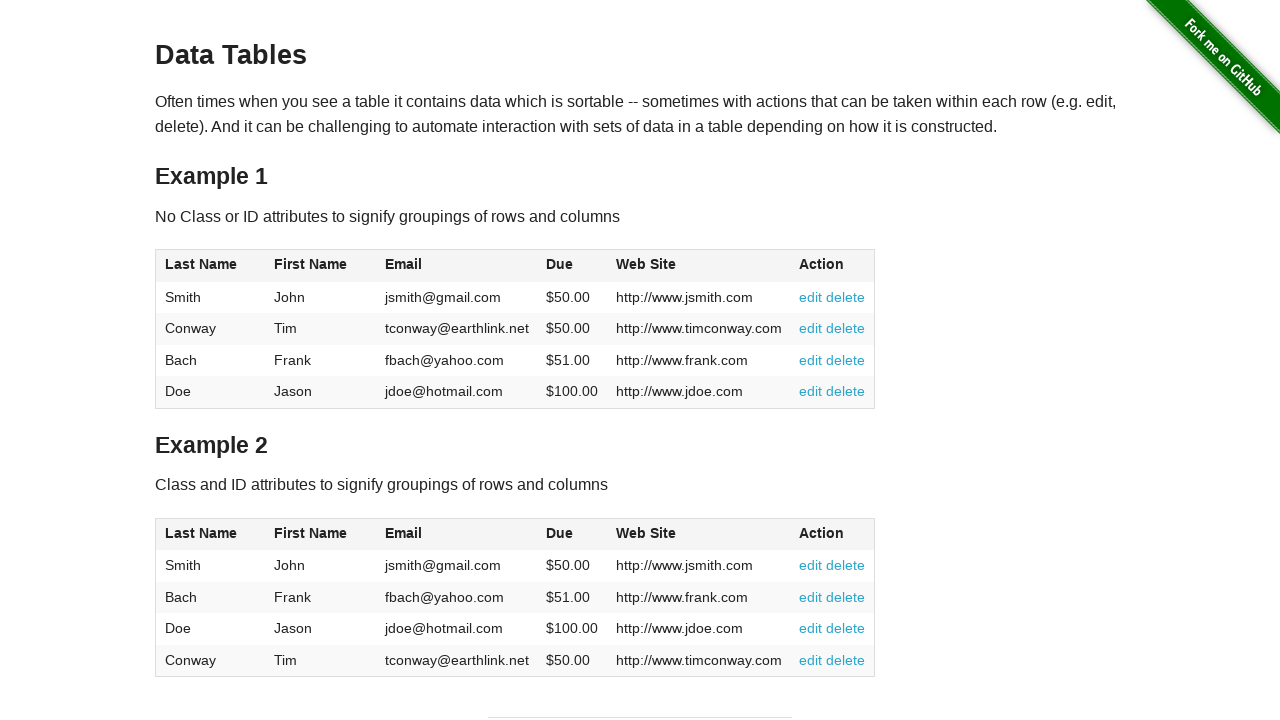

Table updated and Due column values are now visible
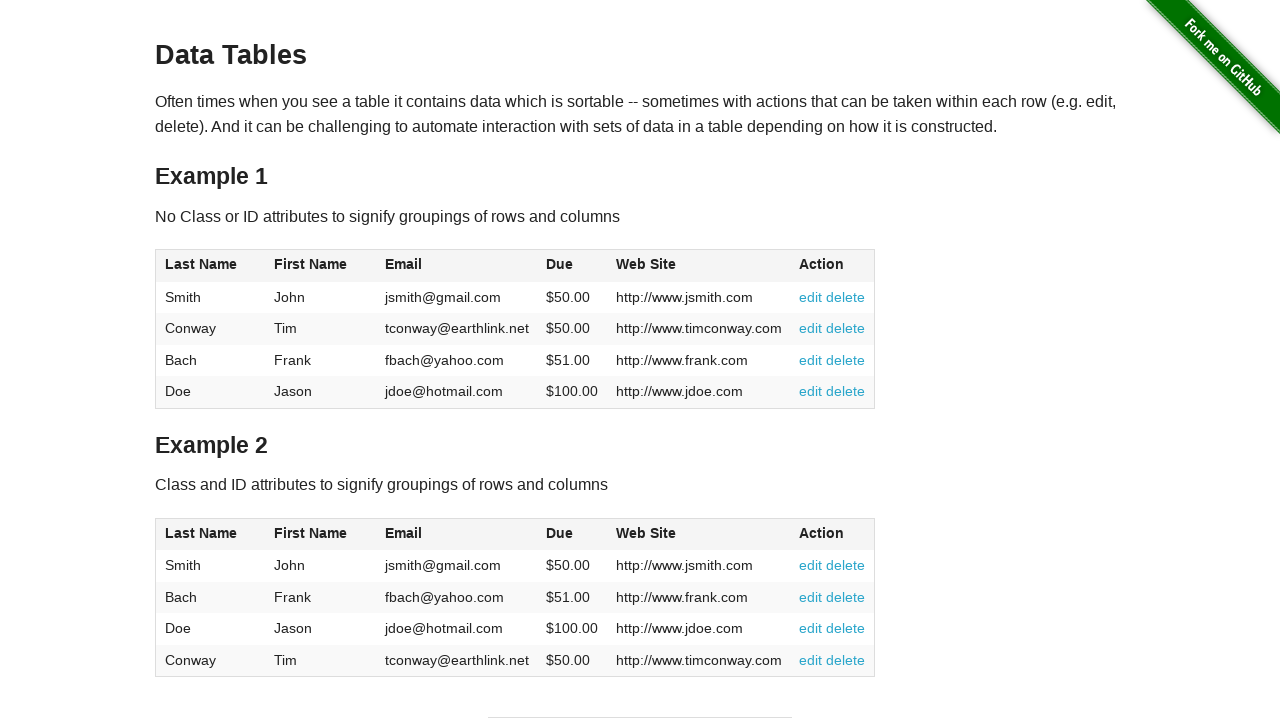

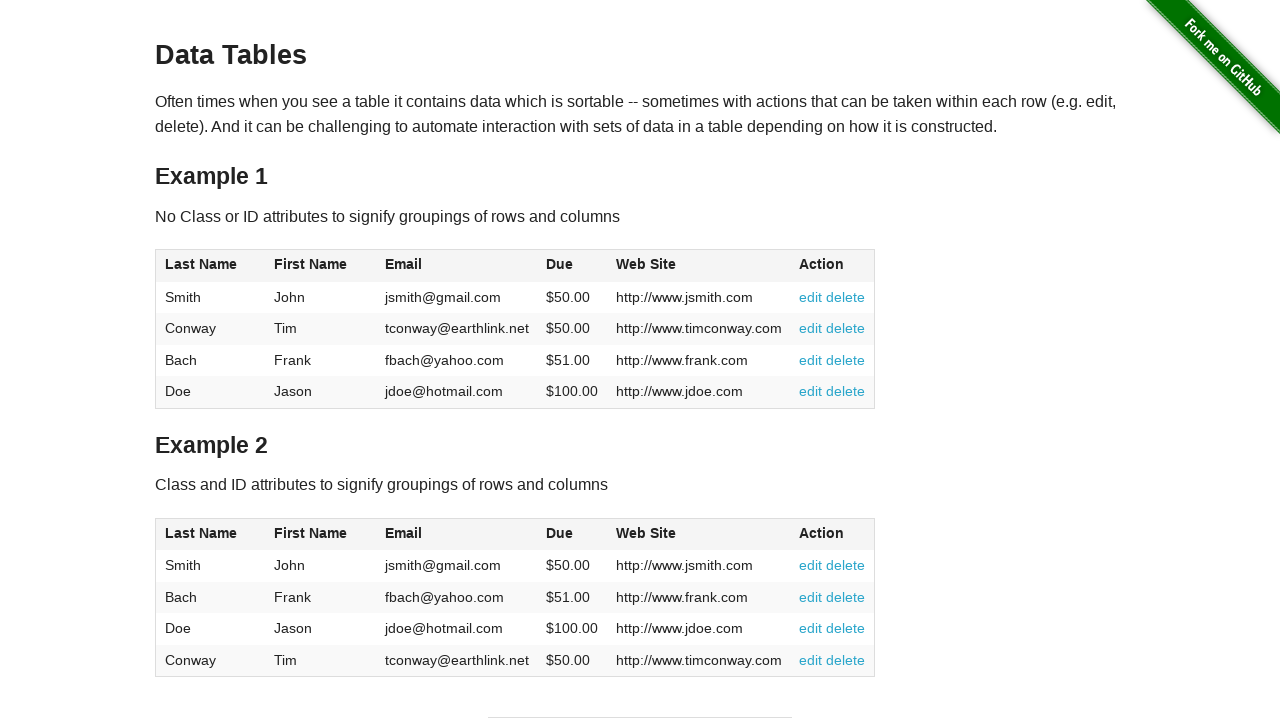